Navigates to W3Schools homepage and scrolls to the "W3Schools Spaces" section

Starting URL: https://www.w3schools.com/

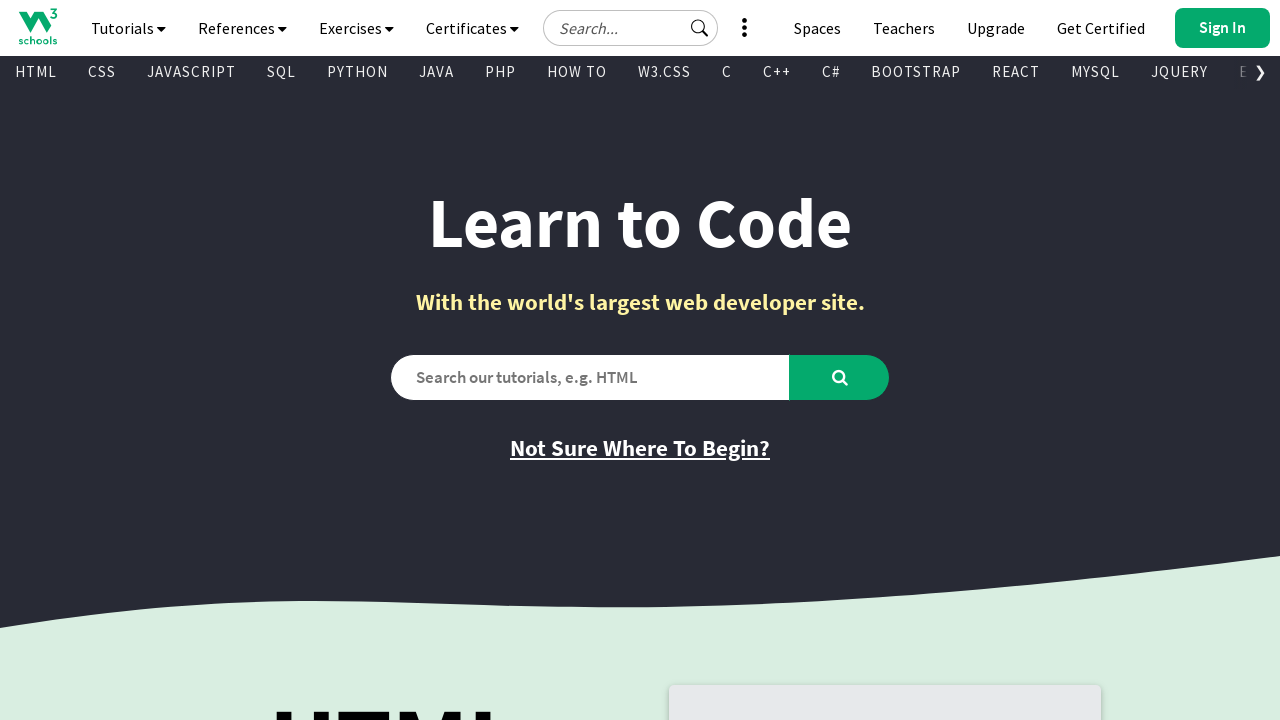

Navigated to W3Schools homepage
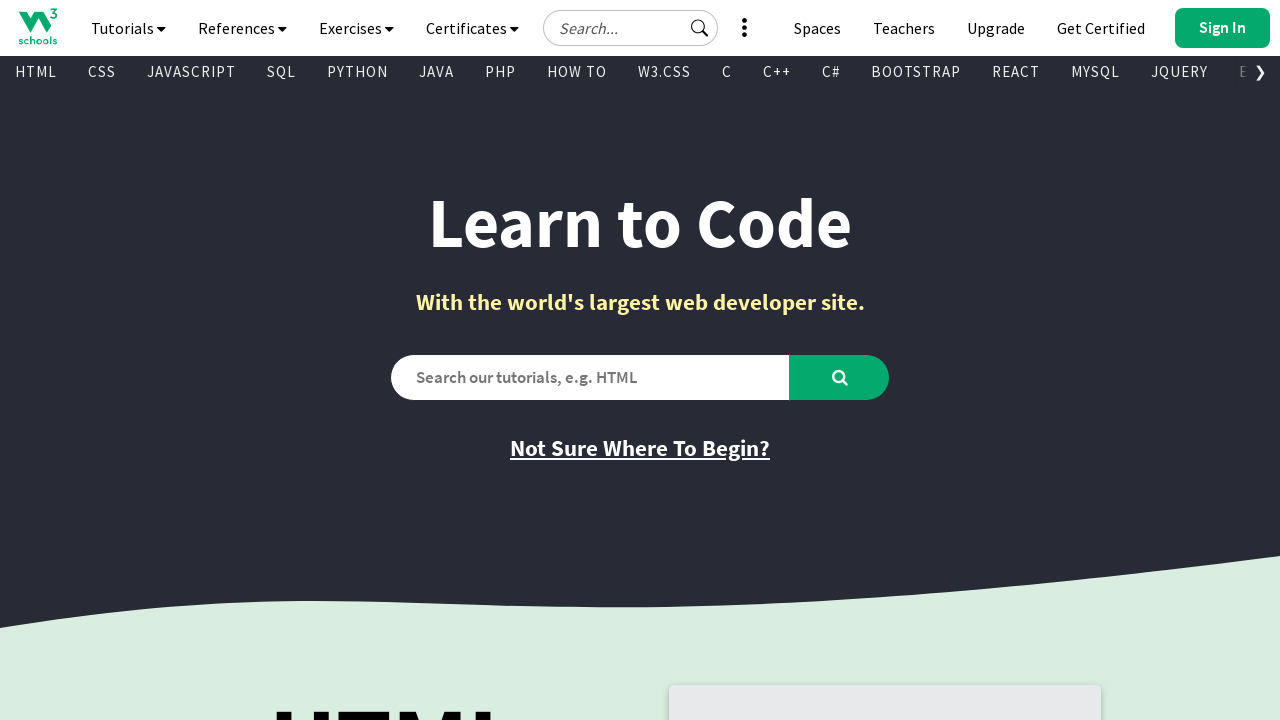

Located W3Schools Spaces heading element
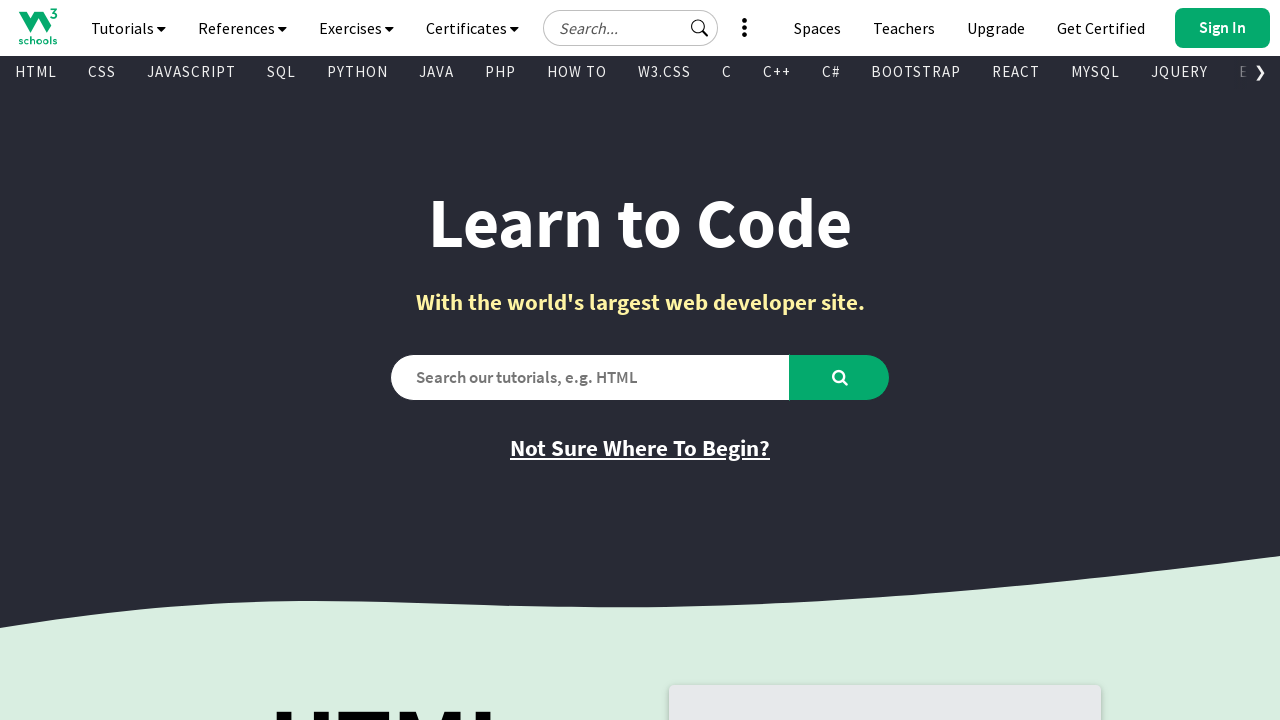

Scrolled to W3Schools Spaces section
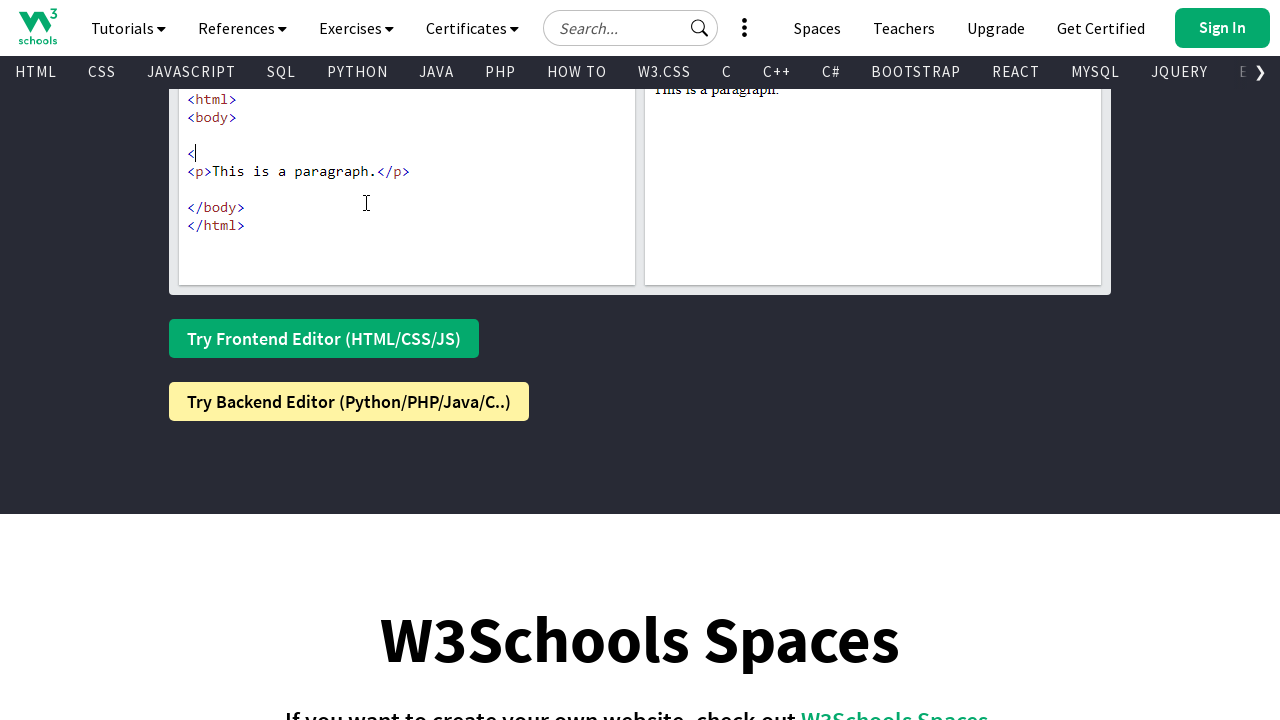

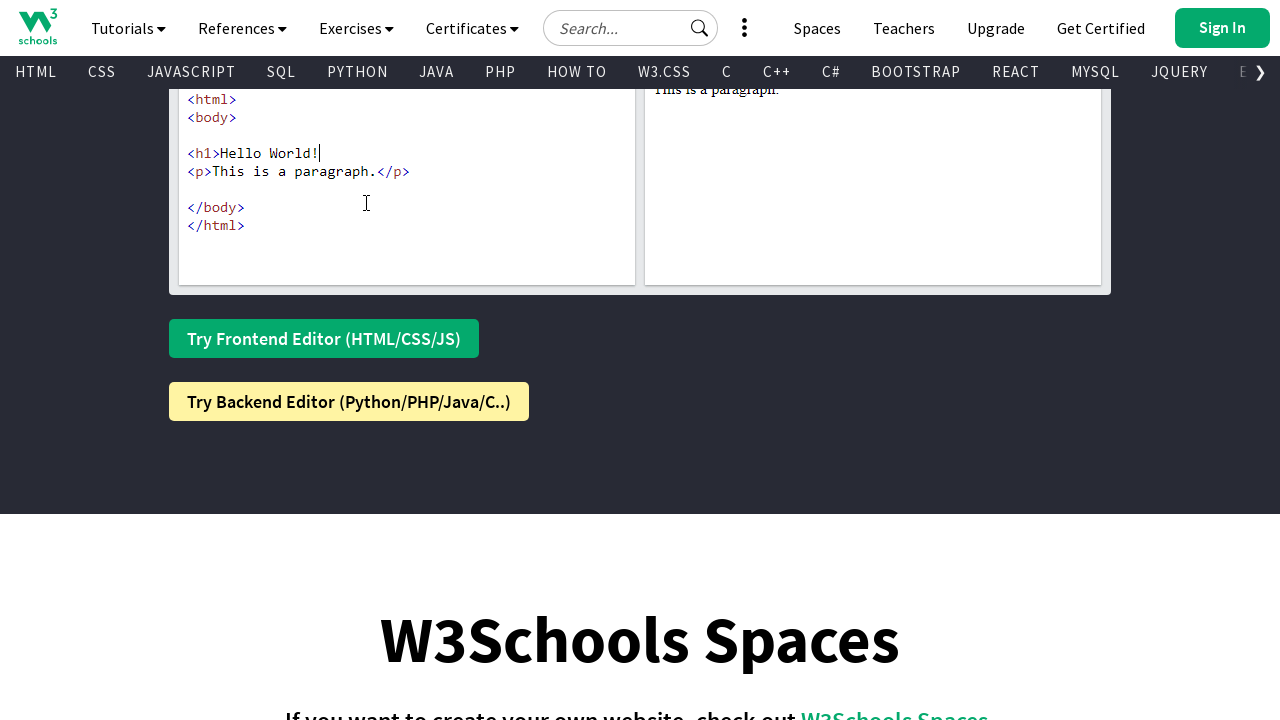